Tests multiple dropdown selections on a form page by selecting various options from different dropdown menus

Starting URL: https://grotechminds.com/dropdown/

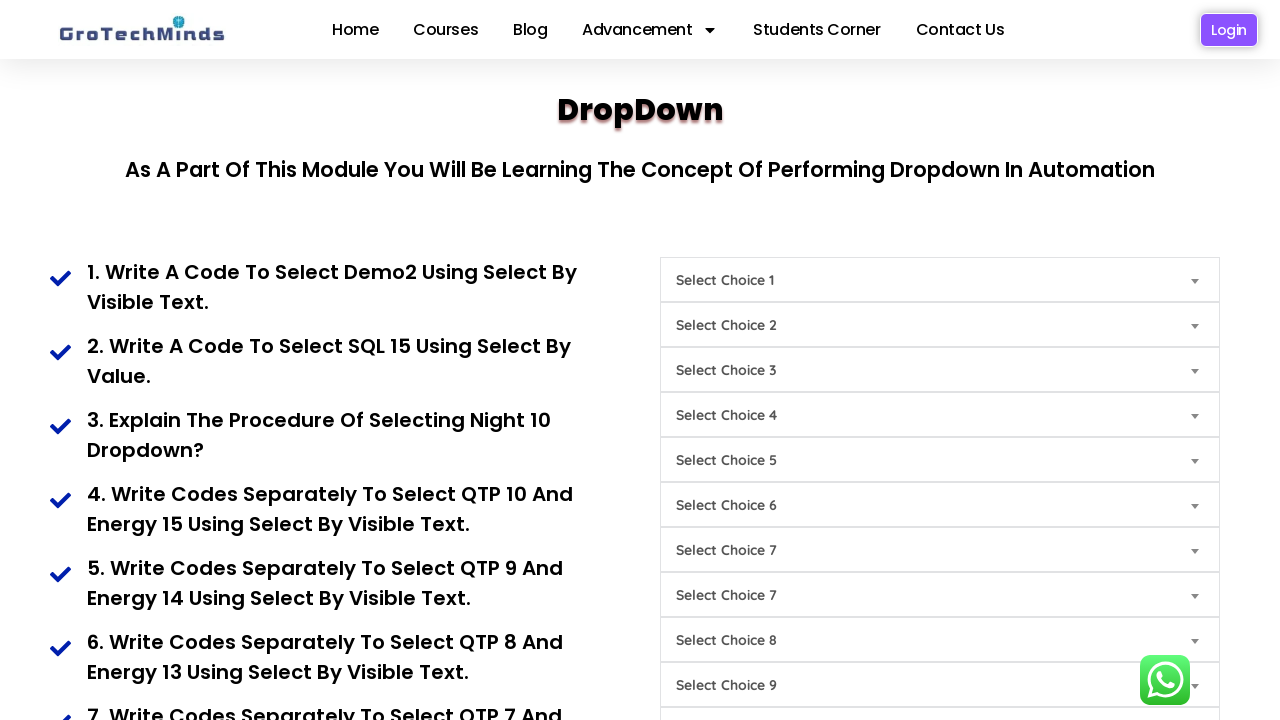

Selected 'Demo2' from first dropdown (Choice1) on #Choice1
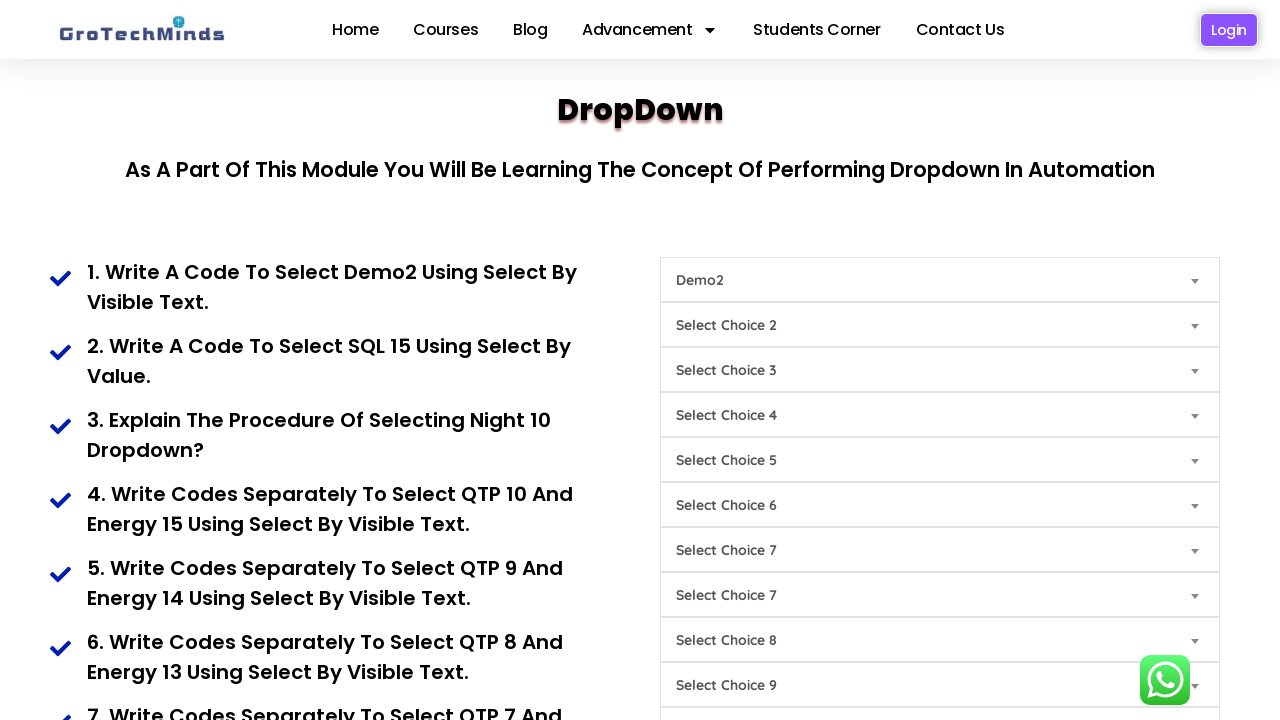

Selected SQL option from SQL dropdown (Choice9) on #Choice9
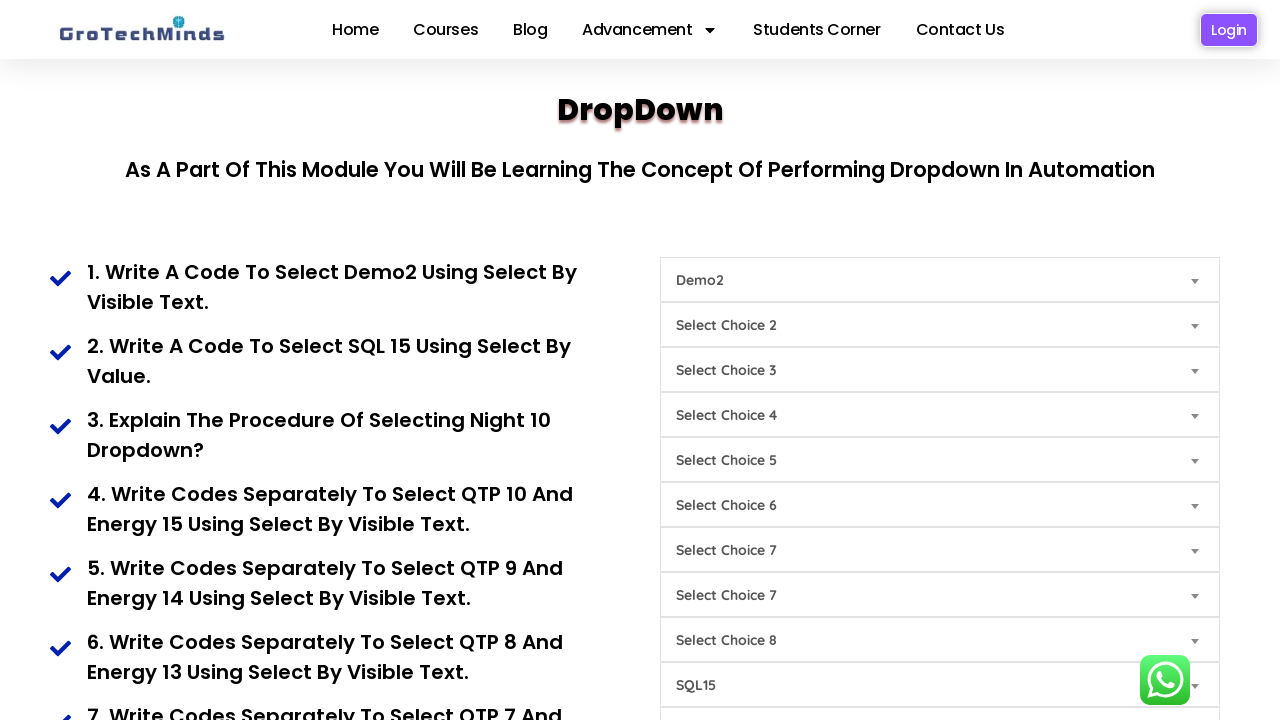

Selected 'Night10' from Night dropdown (Choice6) on #Choice6
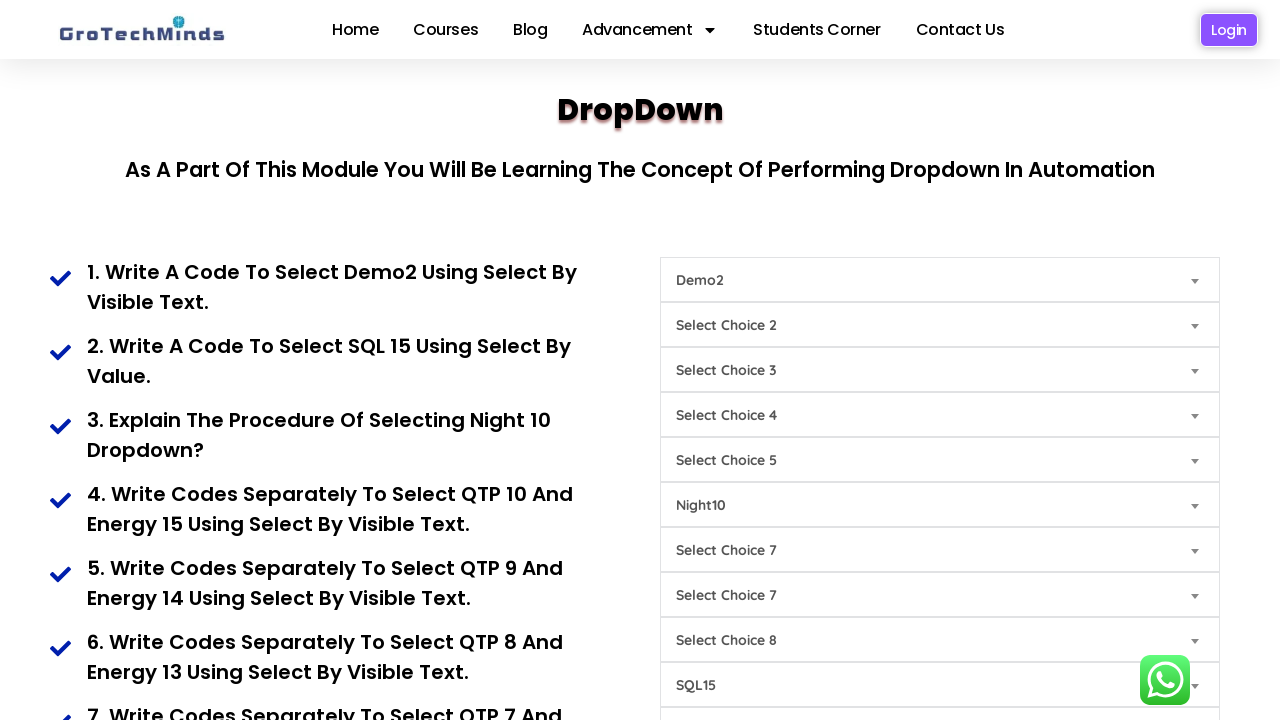

Selected 'QTP10' from QTP dropdown (Choice8) on #Choice8
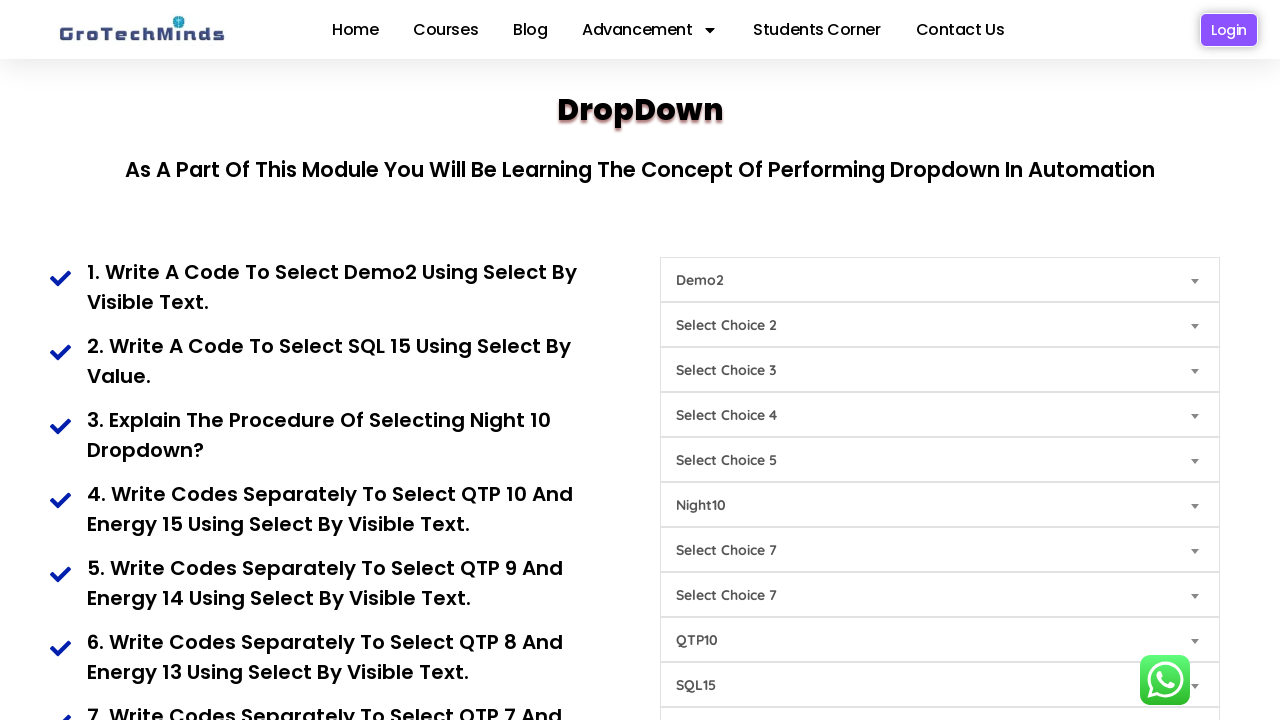

Selected 'QTP6' from QTP dropdown (Choice8) on #Choice8
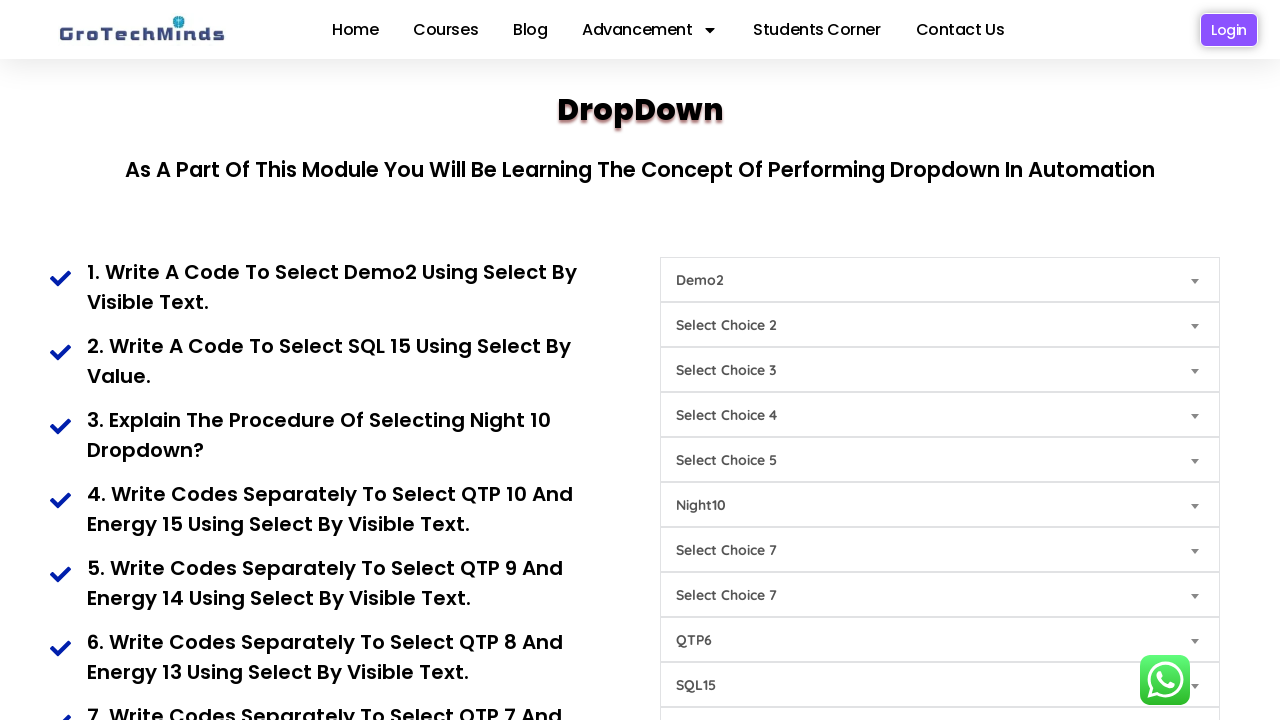

Selected 'QTP9' from QTP dropdown (Choice8) on #Choice8
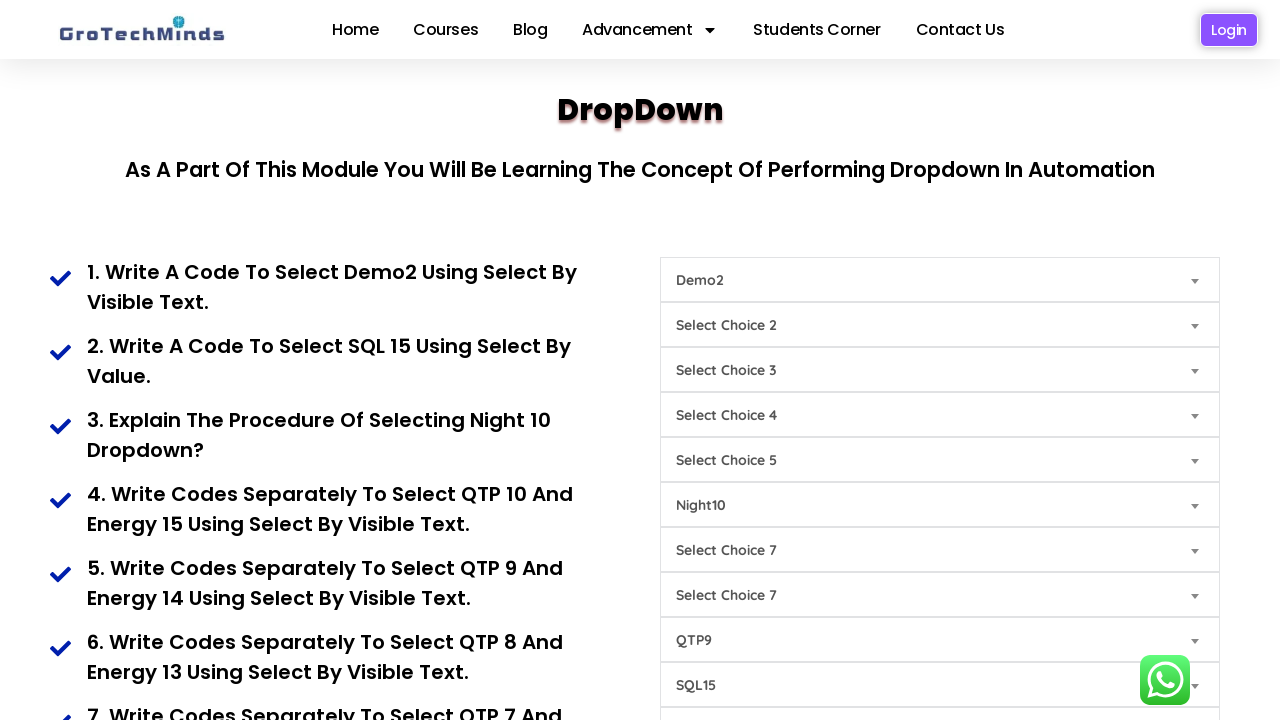

Selected 'QTP8' from QTP dropdown (Choice8) on #Choice8
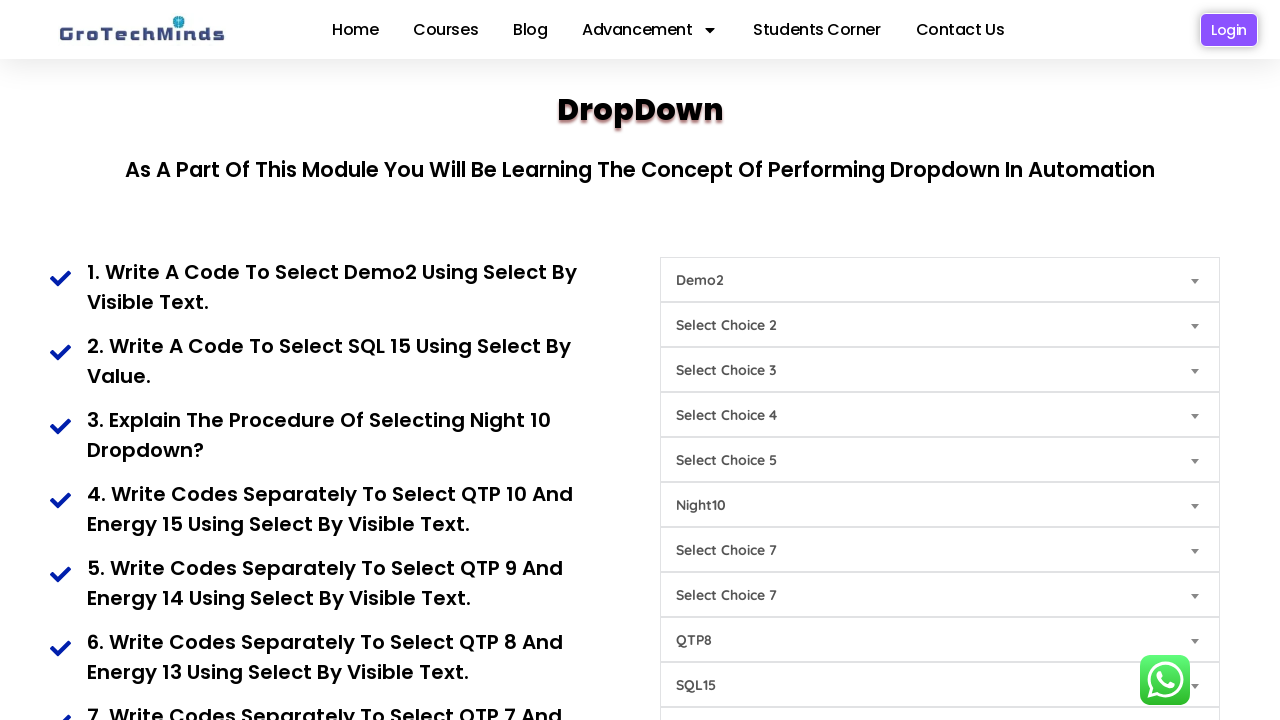

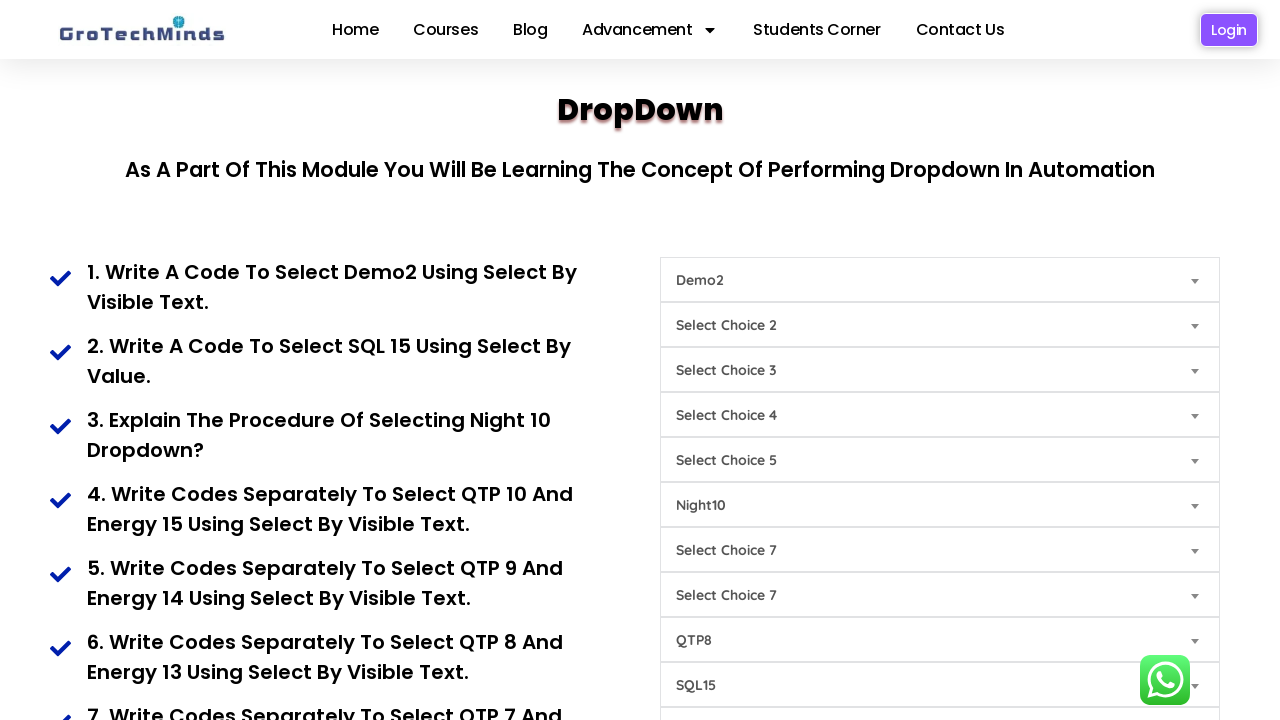